Tests interacting with Shadow DOM elements on a practice page by accessing nested shadow roots and filling an input field

Starting URL: https://selectorshub.com/xpath-practice-page/

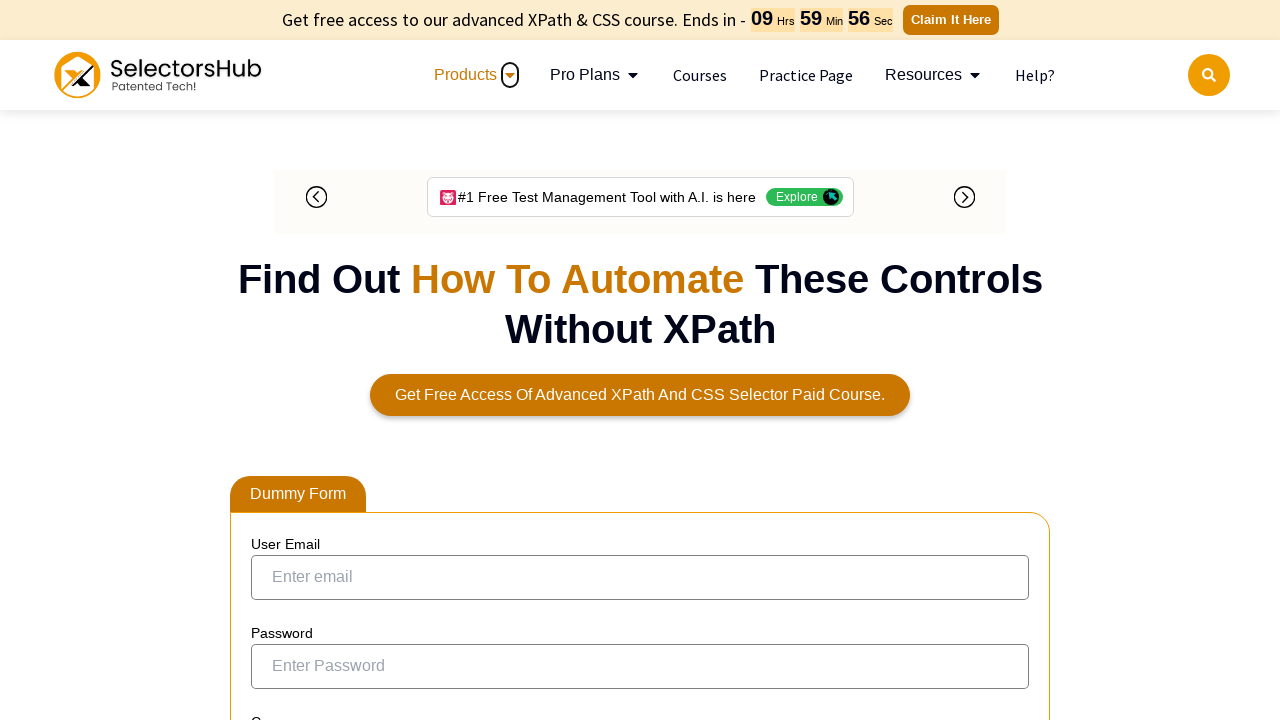

Accessed nested shadow roots to locate pizza input field via JavaScript evaluation
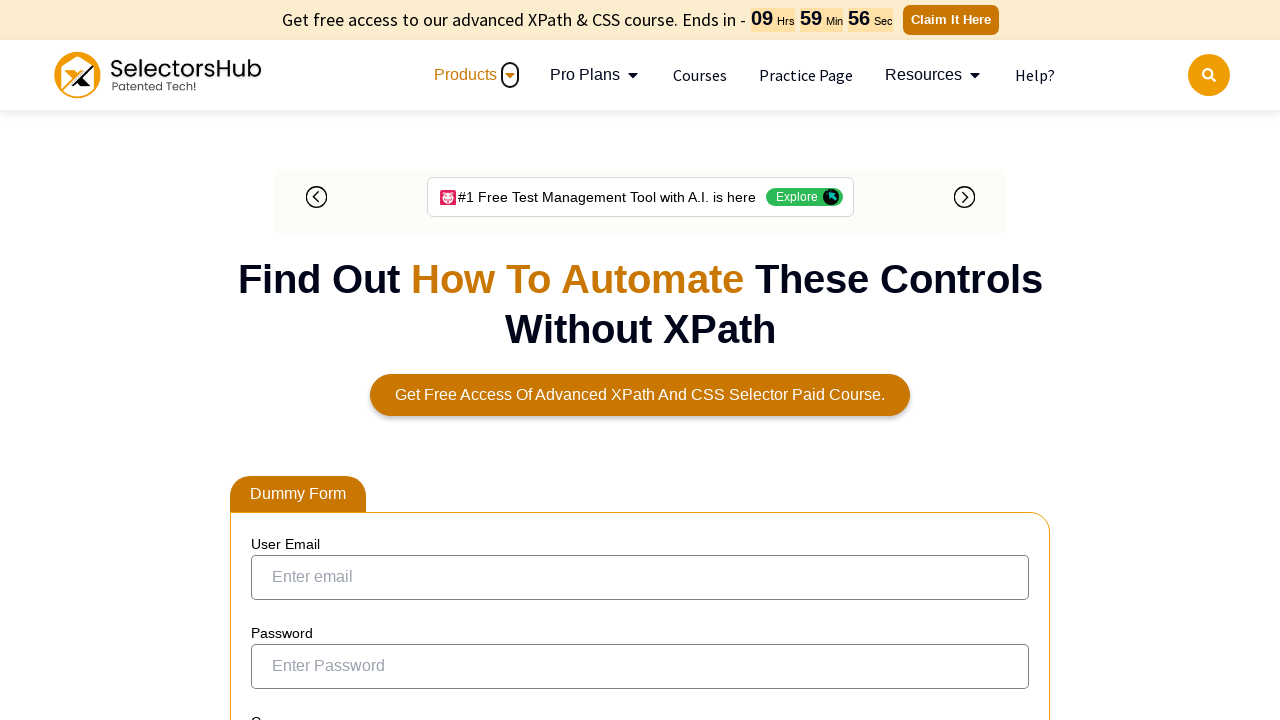

Filled pizza input field with 'Farmhouse' value
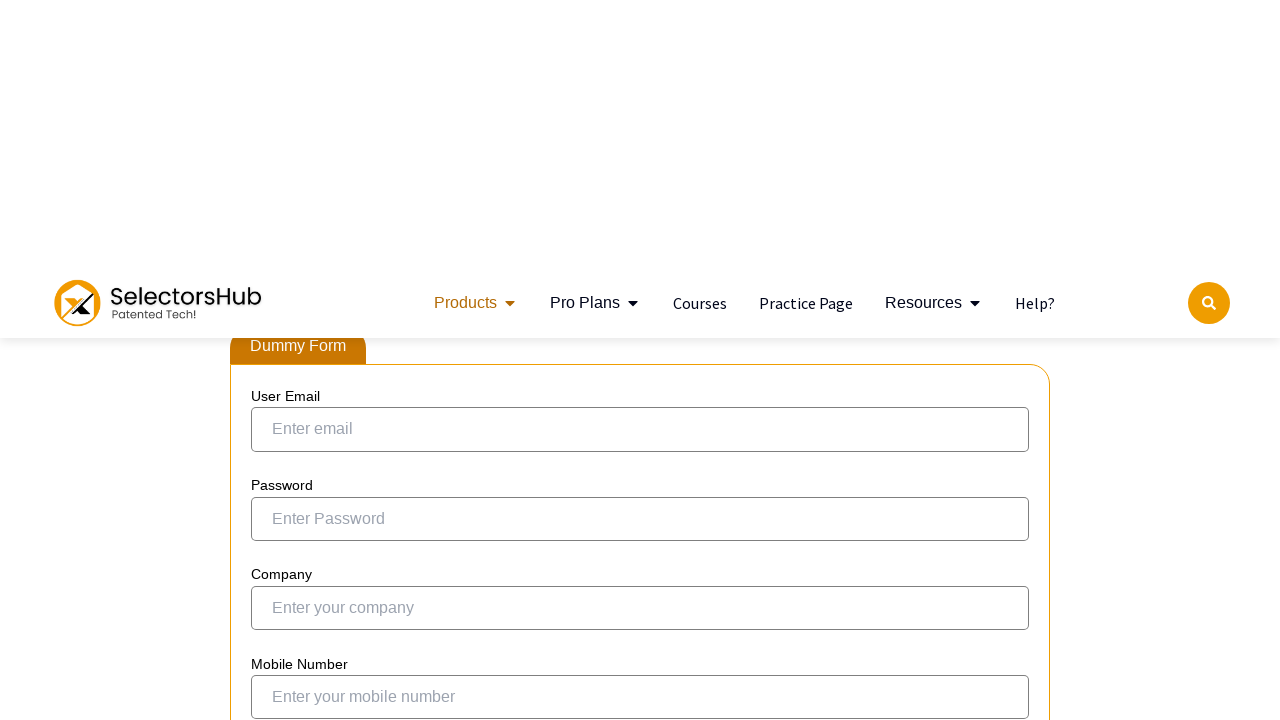

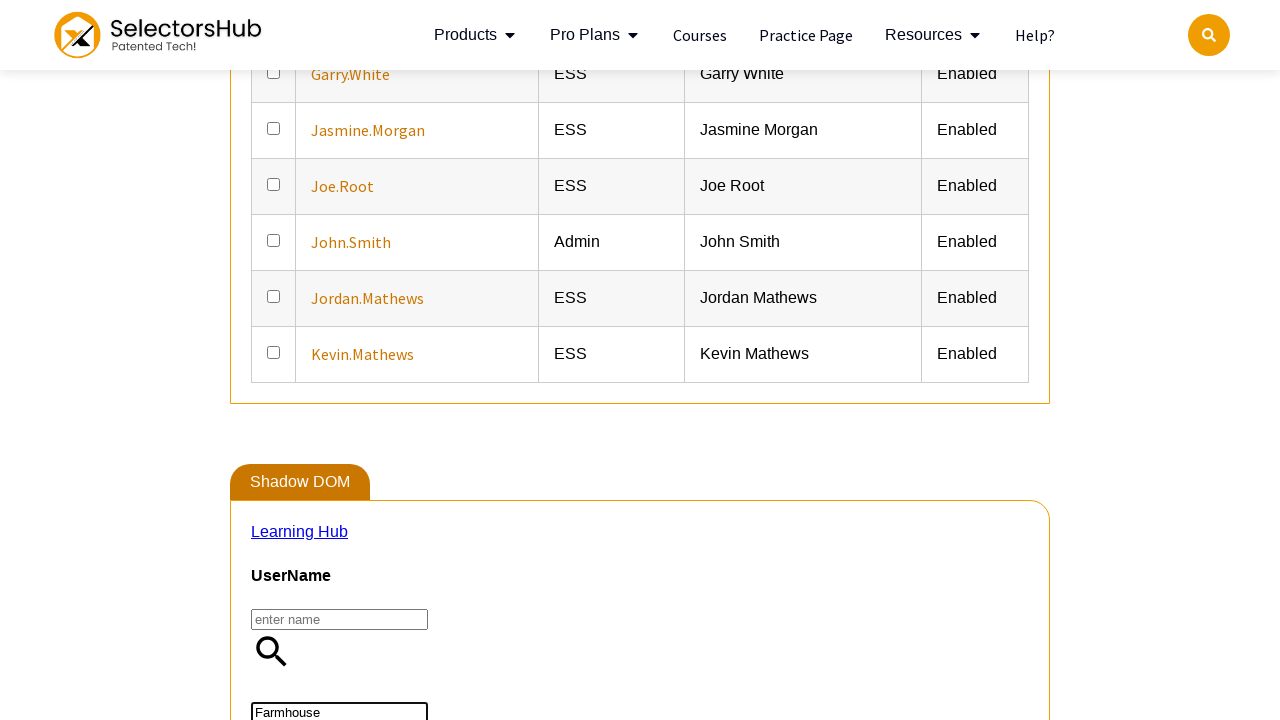